Tests cart operations including adding multiple products, removing items, undoing removal, updating quantity, and attempting to apply an empty coupon code

Starting URL: http://practice.automationtesting.in/

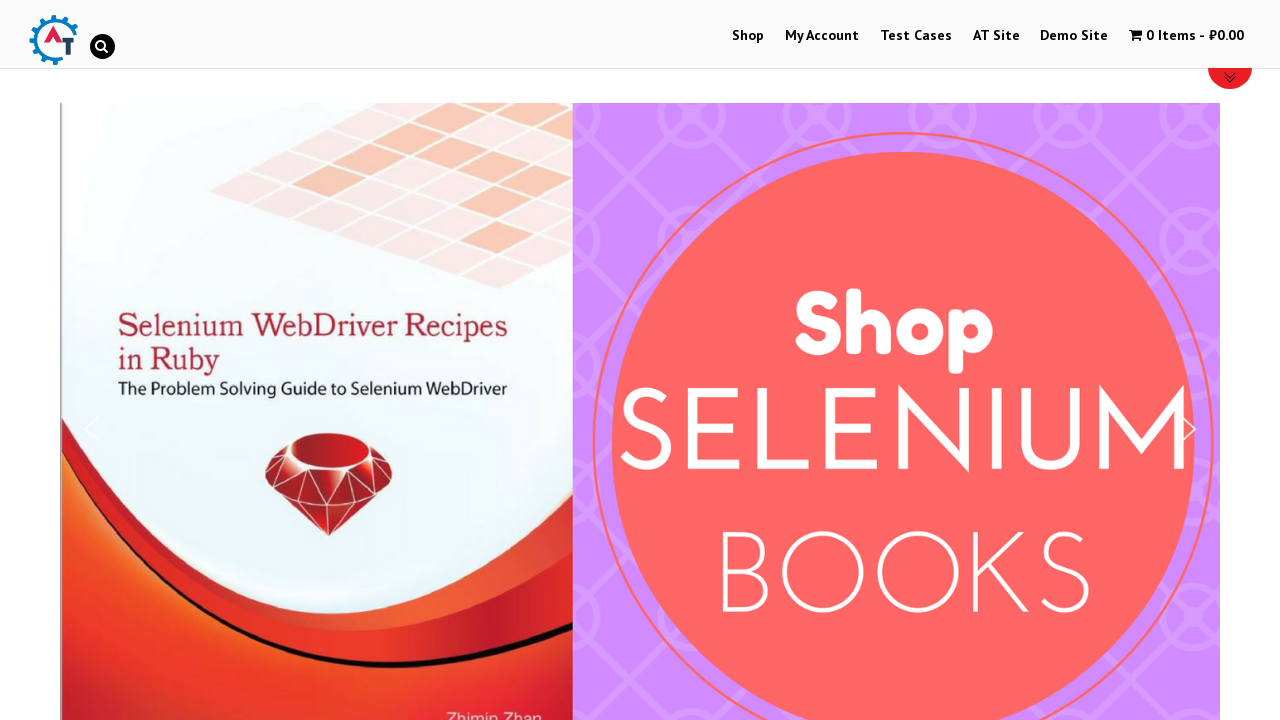

Clicked on Shop menu at (748, 36) on #menu-item-40 > :nth-child(1)
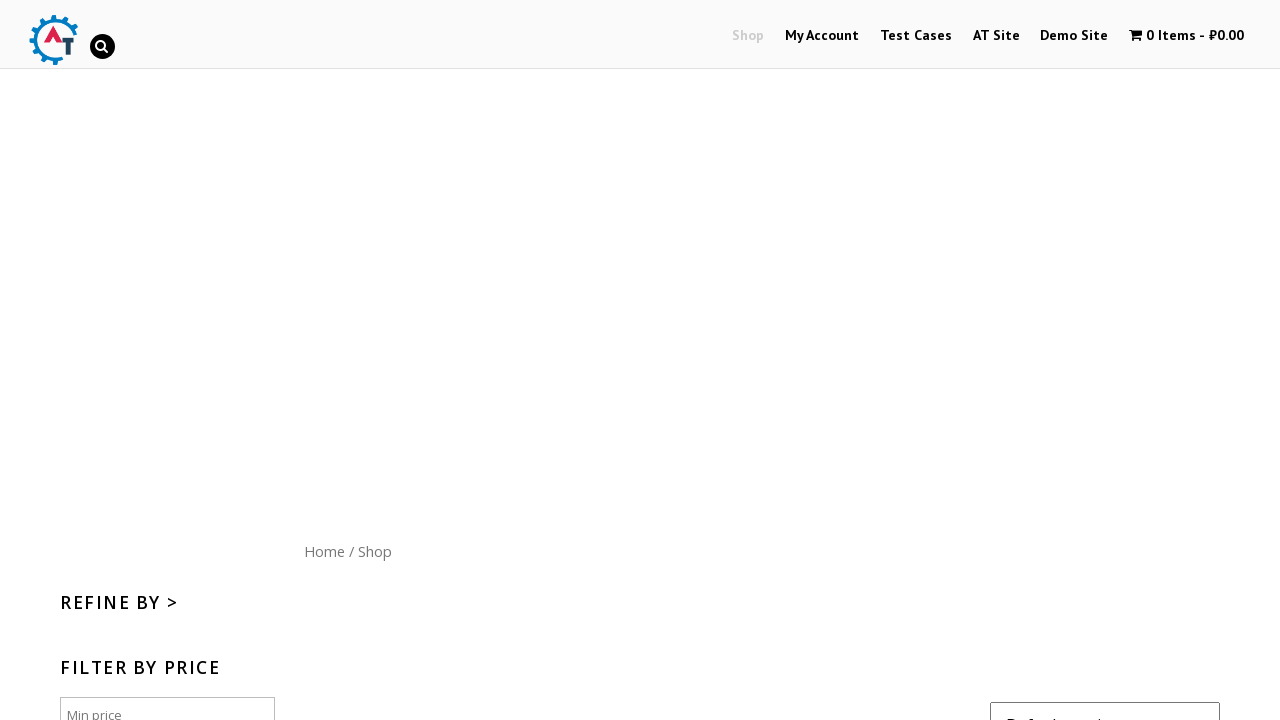

Scrolled down to view products
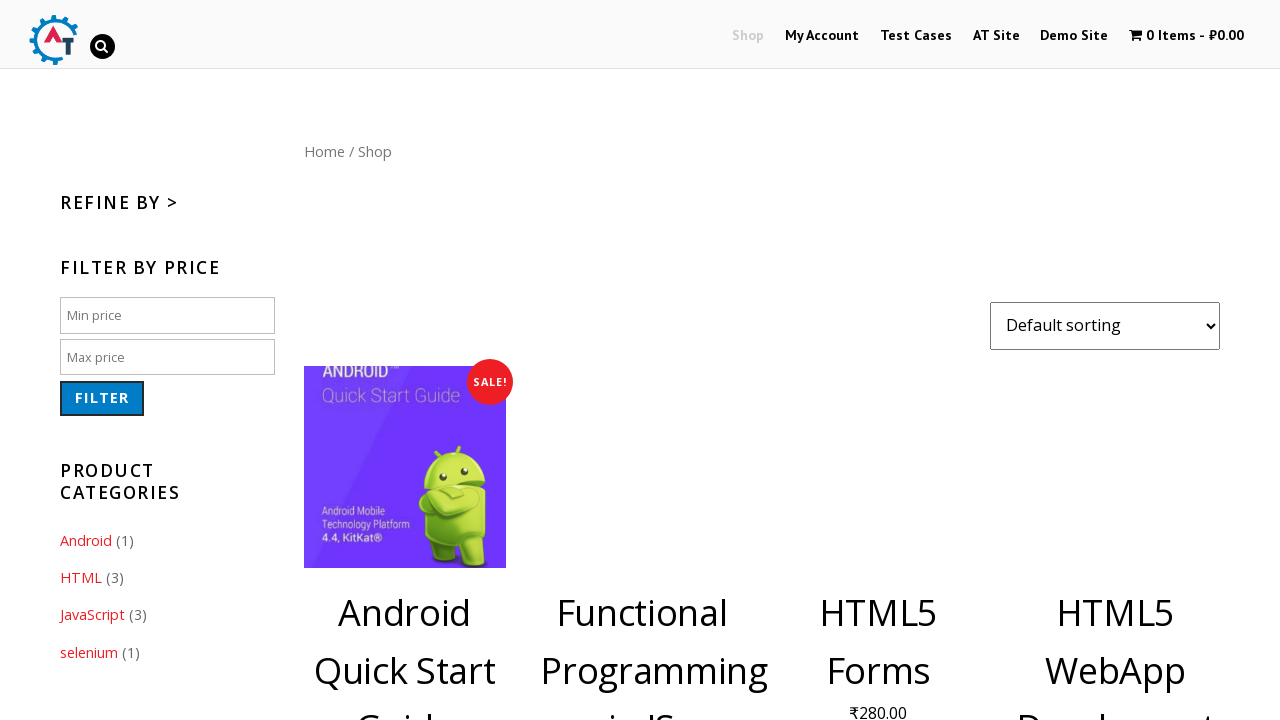

Added first product to basket at (1115, 361) on .post-182 > :nth-child(2)
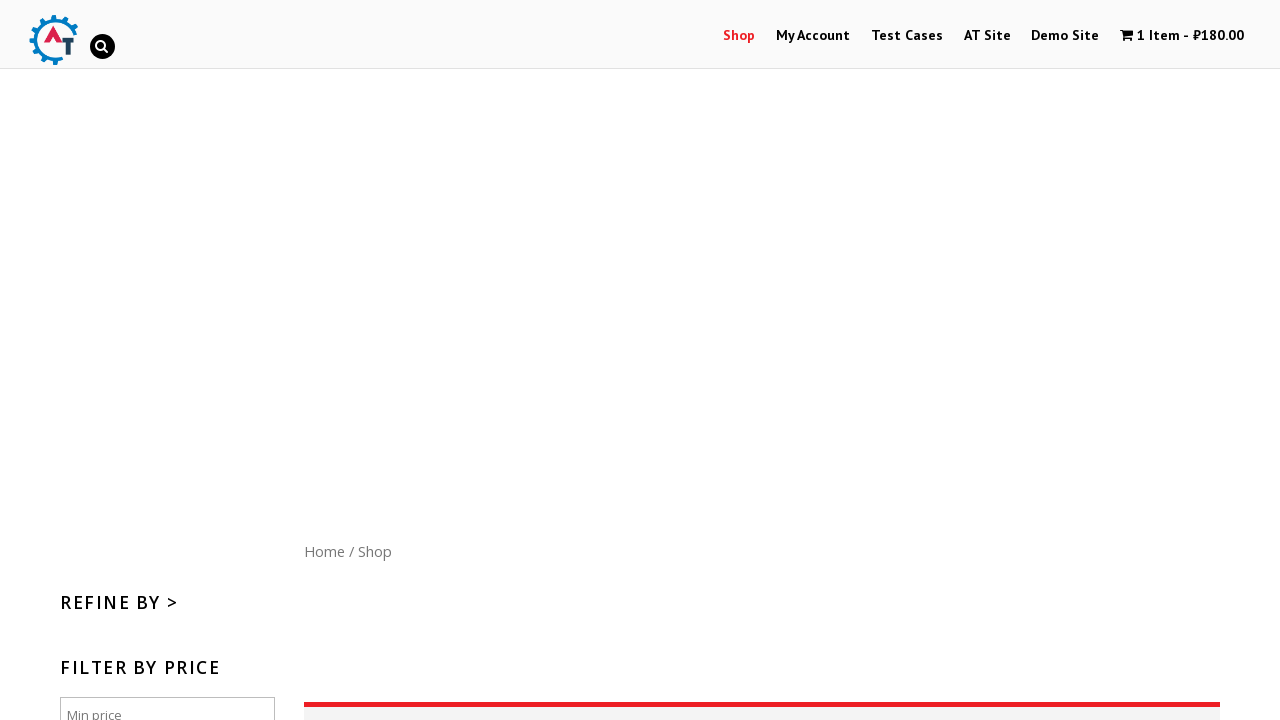

Scrolled down further to see more products
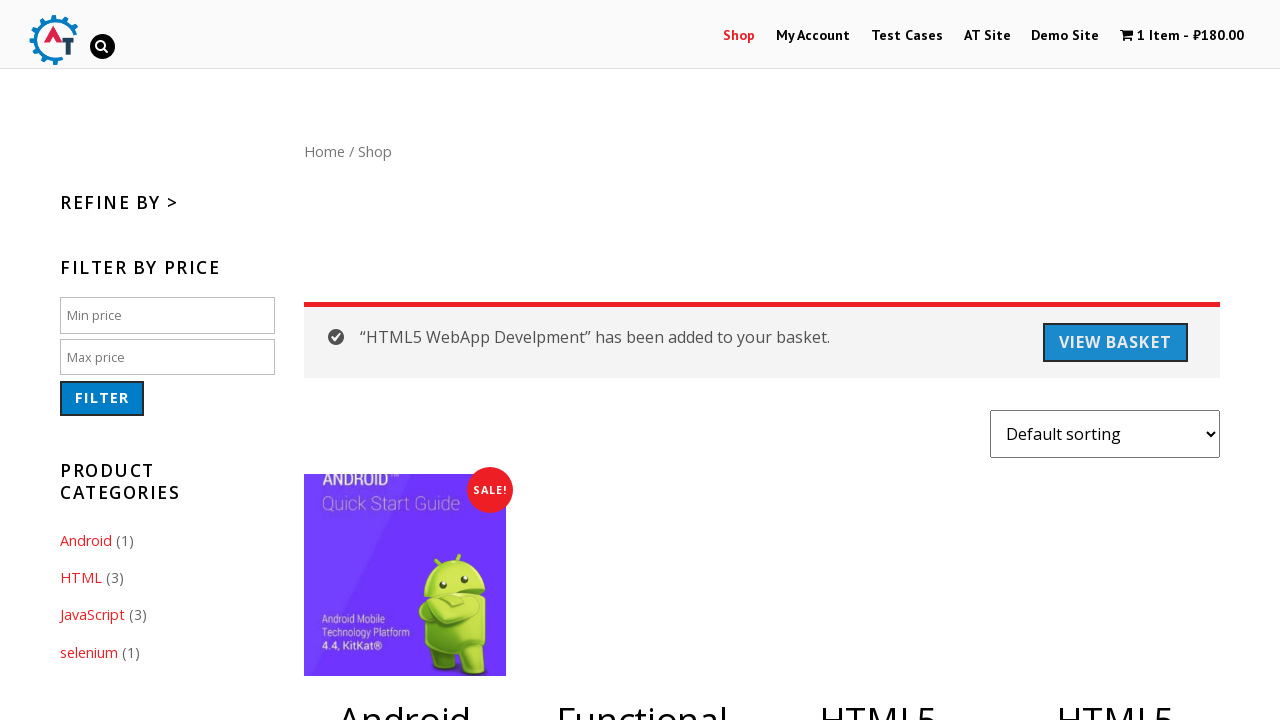

Waited for page elements to load
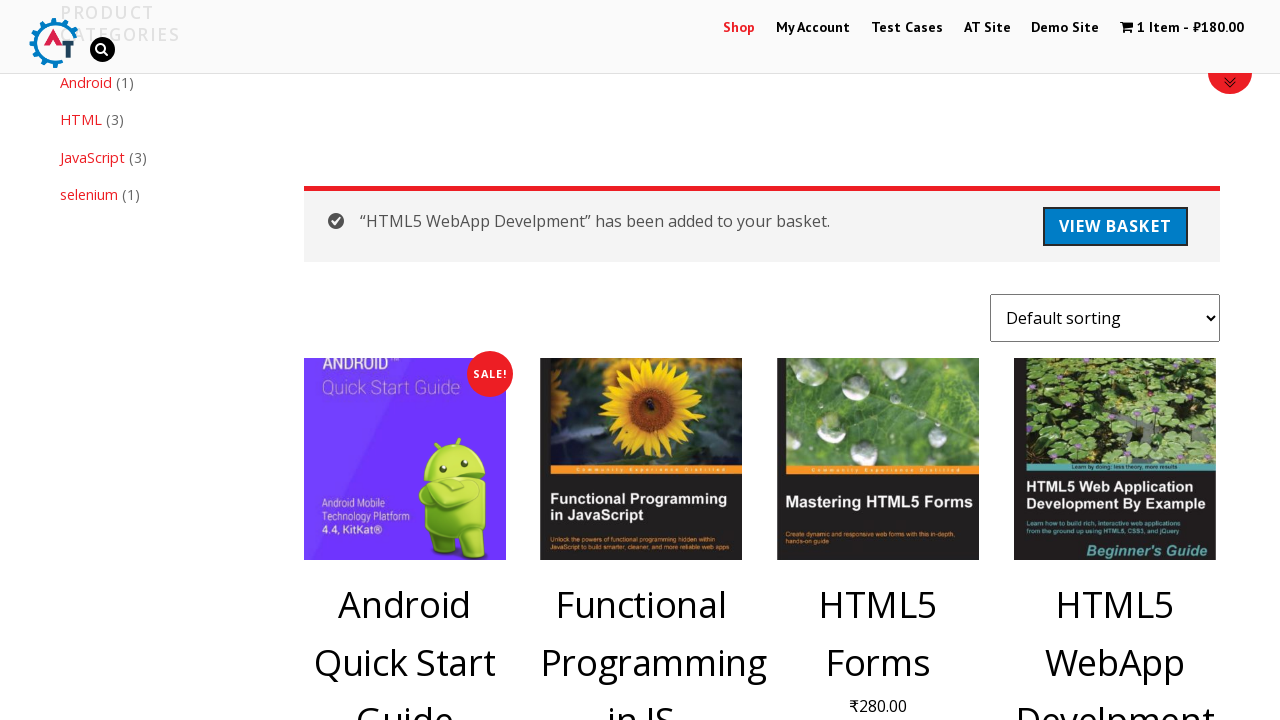

Added second product to basket at (878, 361) on .post-180 > :nth-child(2)
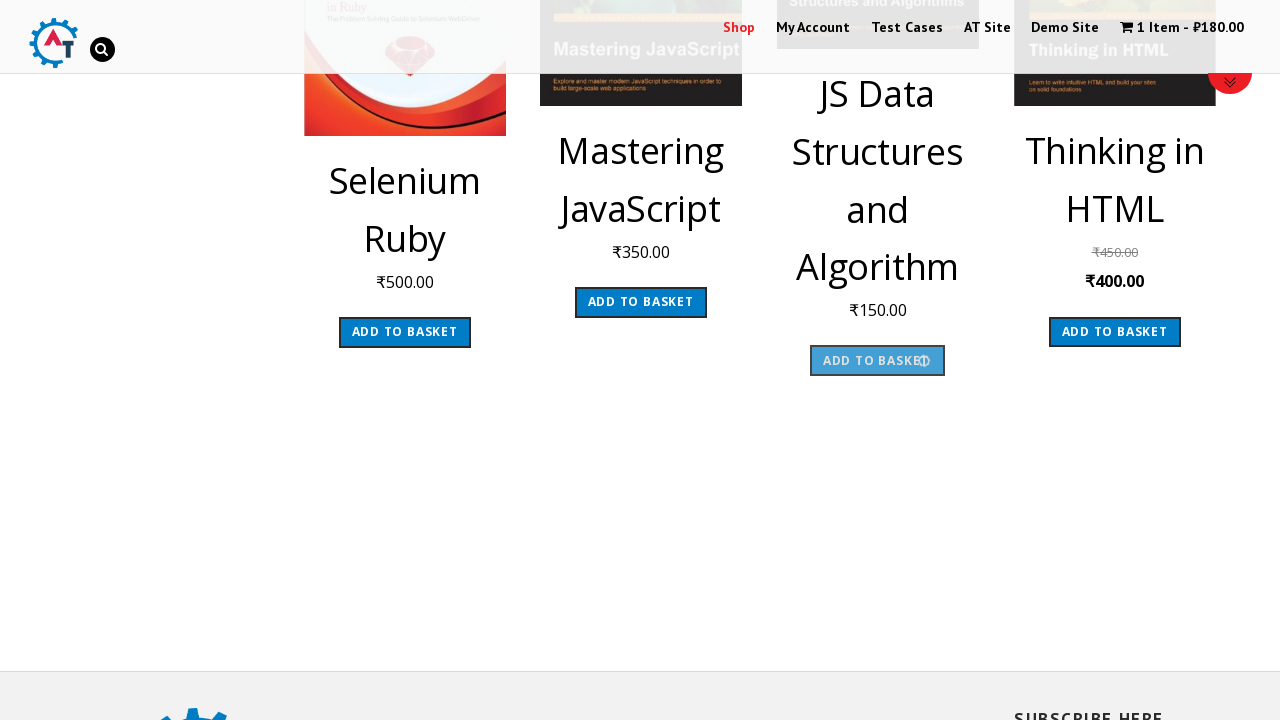

Waited for cart update
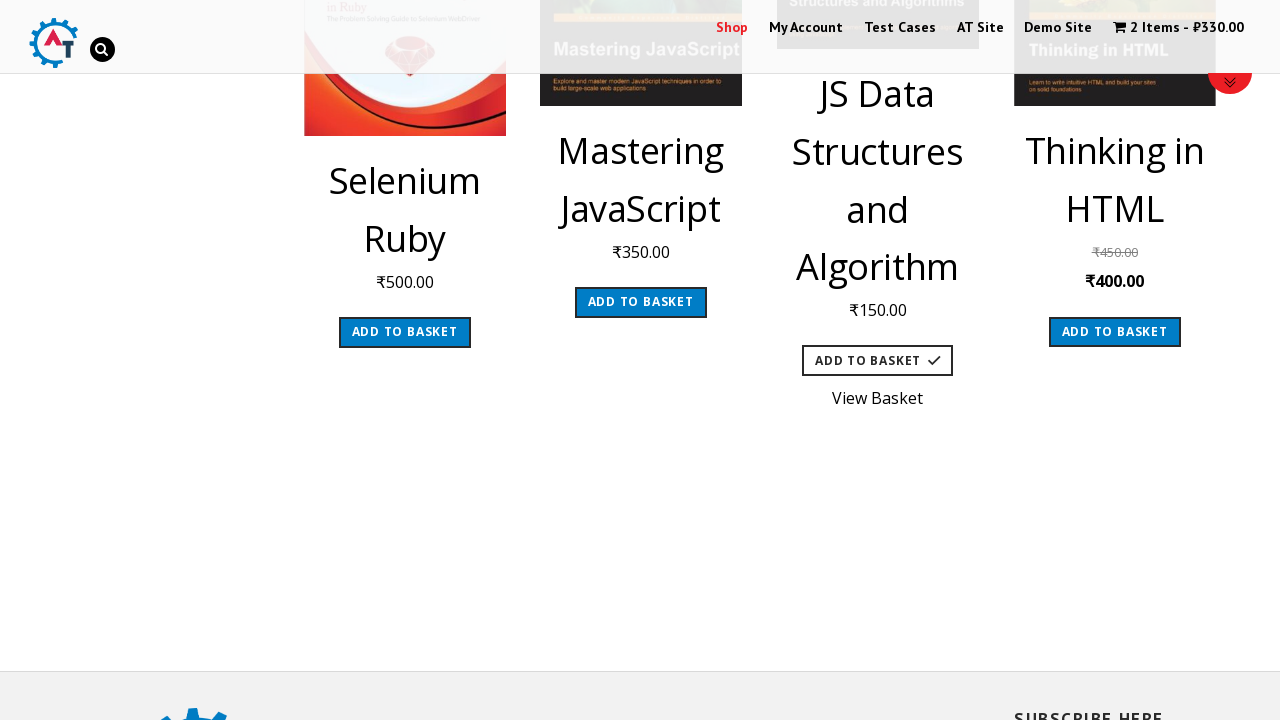

Clicked on cart icon to view cart at (1120, 27) on .wpmenucart-icon-shopping-cart-0
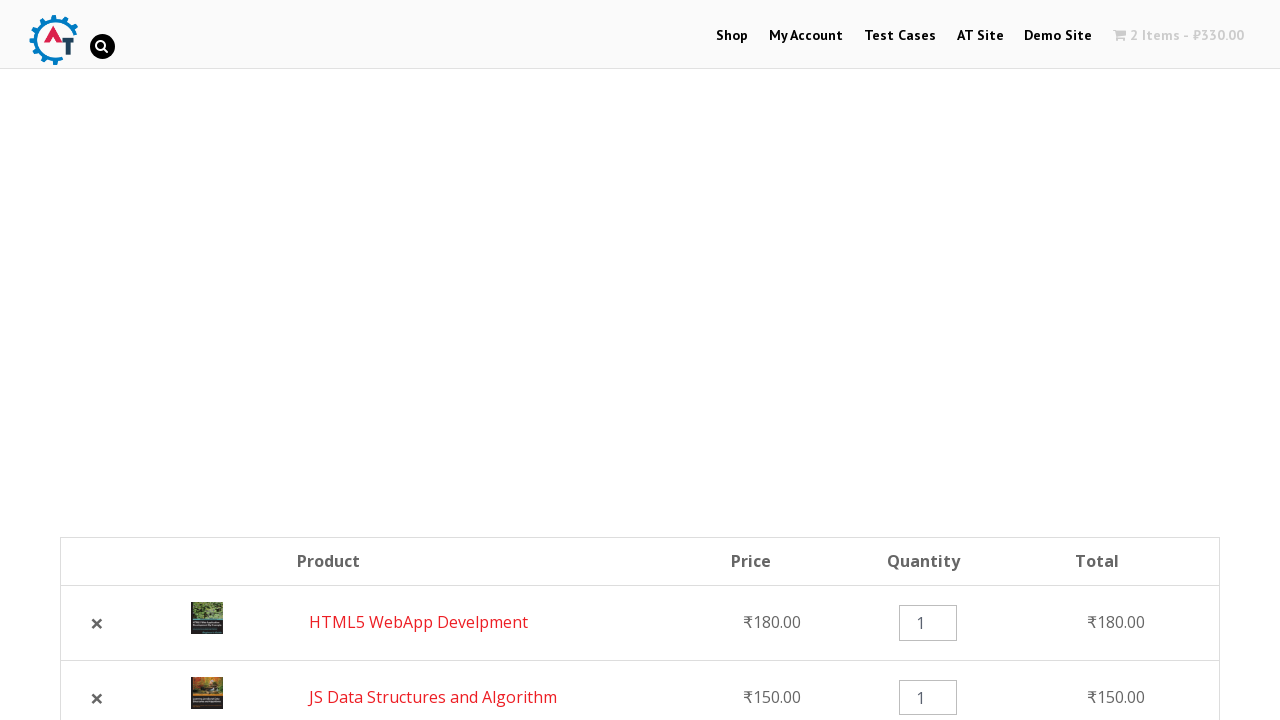

Waited for cart page to load
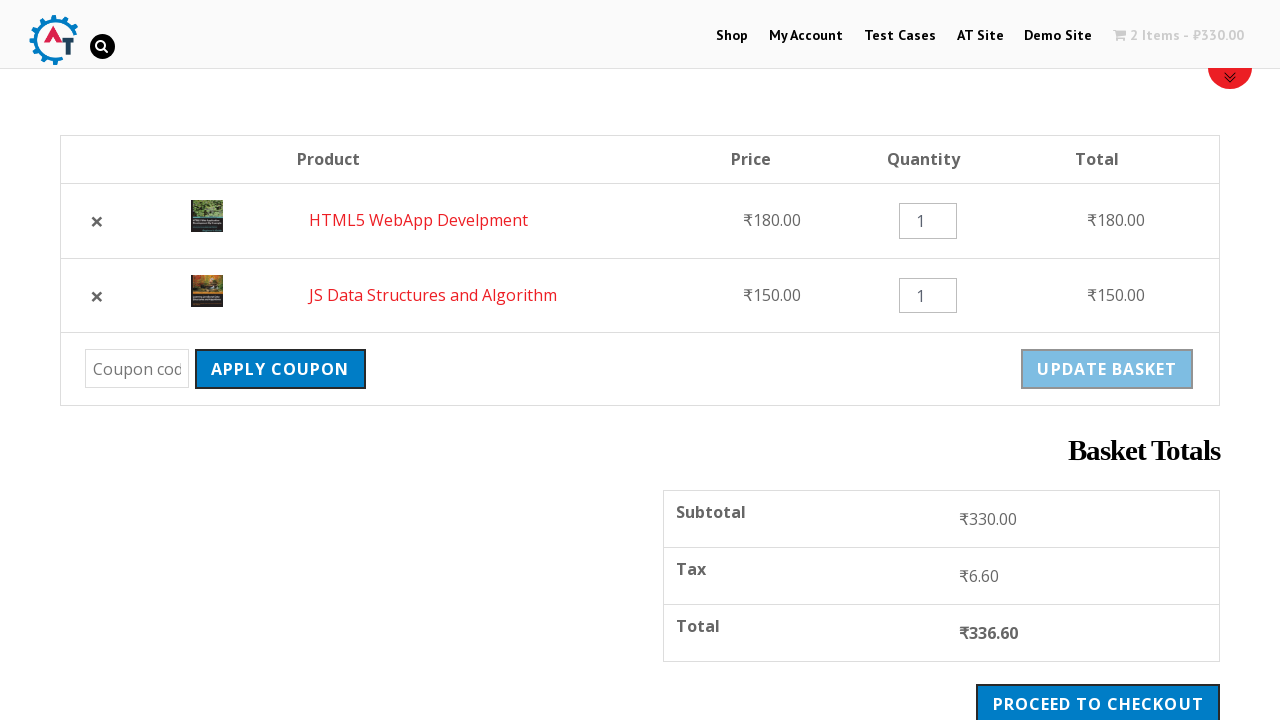

Clicked remove button for first item in cart at (97, 221) on .cart_item:nth-child(1) .remove
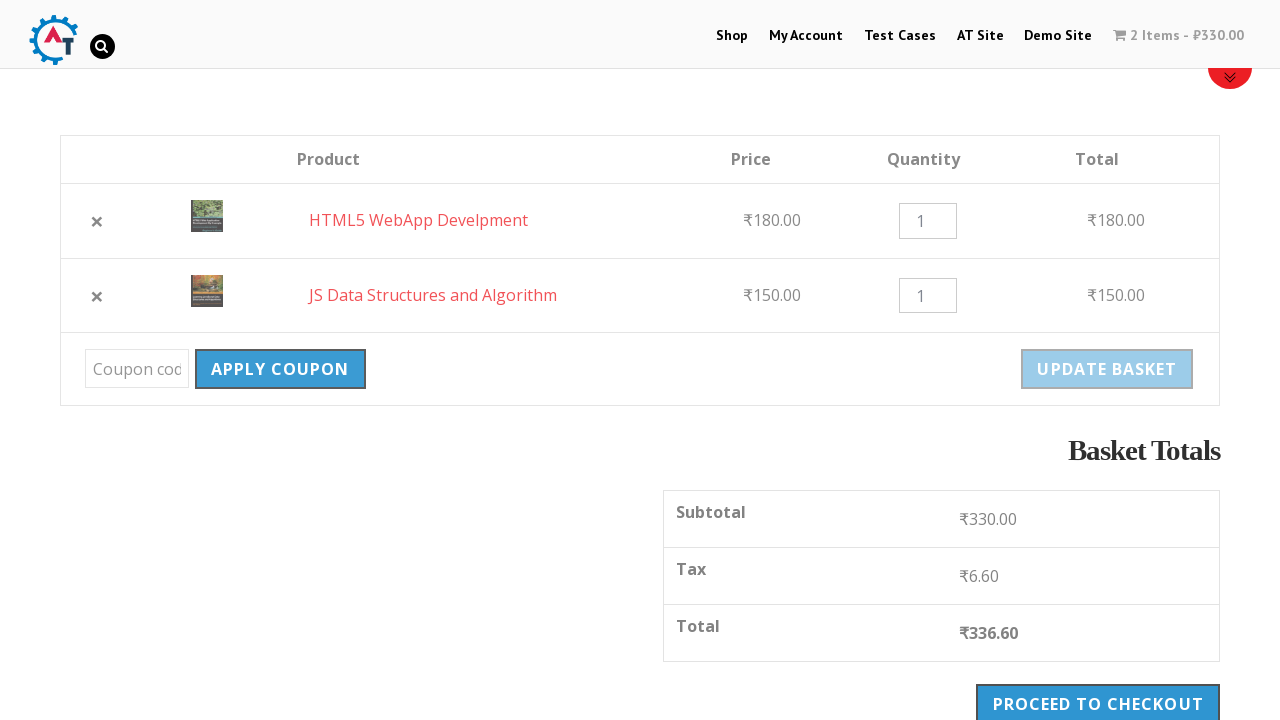

Waited for item removal to complete
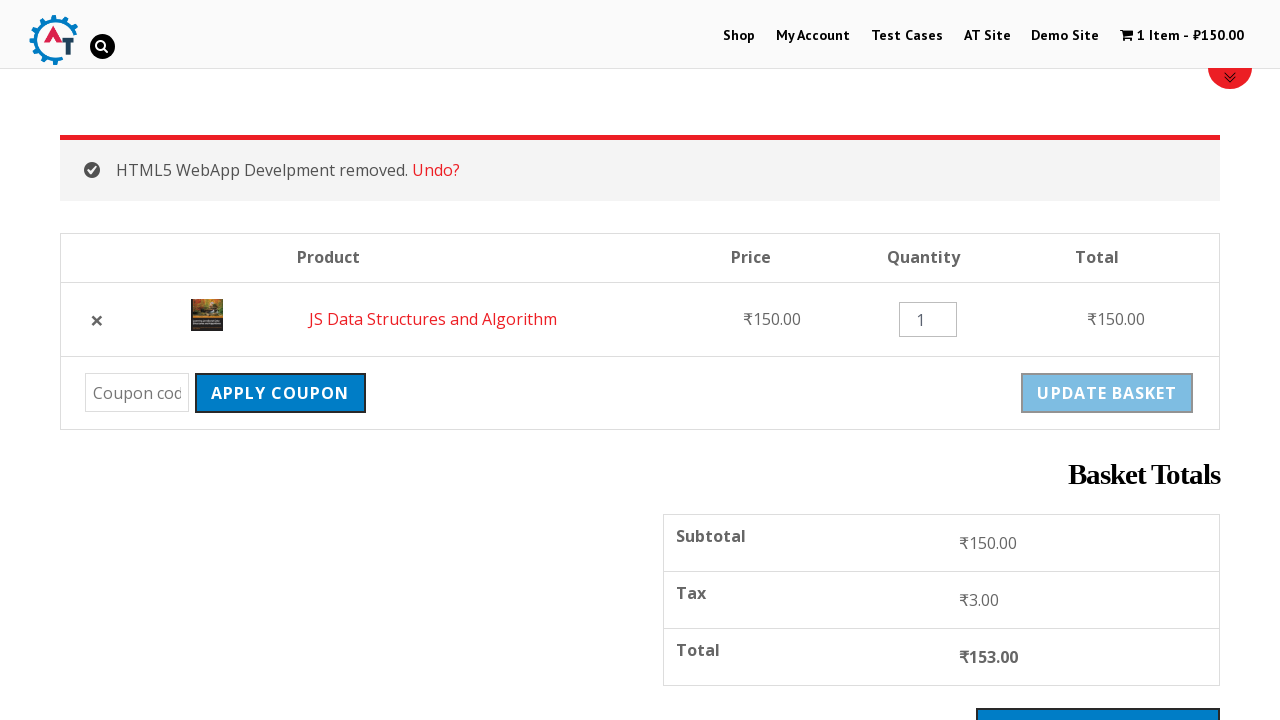

Clicked Undo button to restore removed item at (436, 170) on .woocommerce-message :nth-child(1)
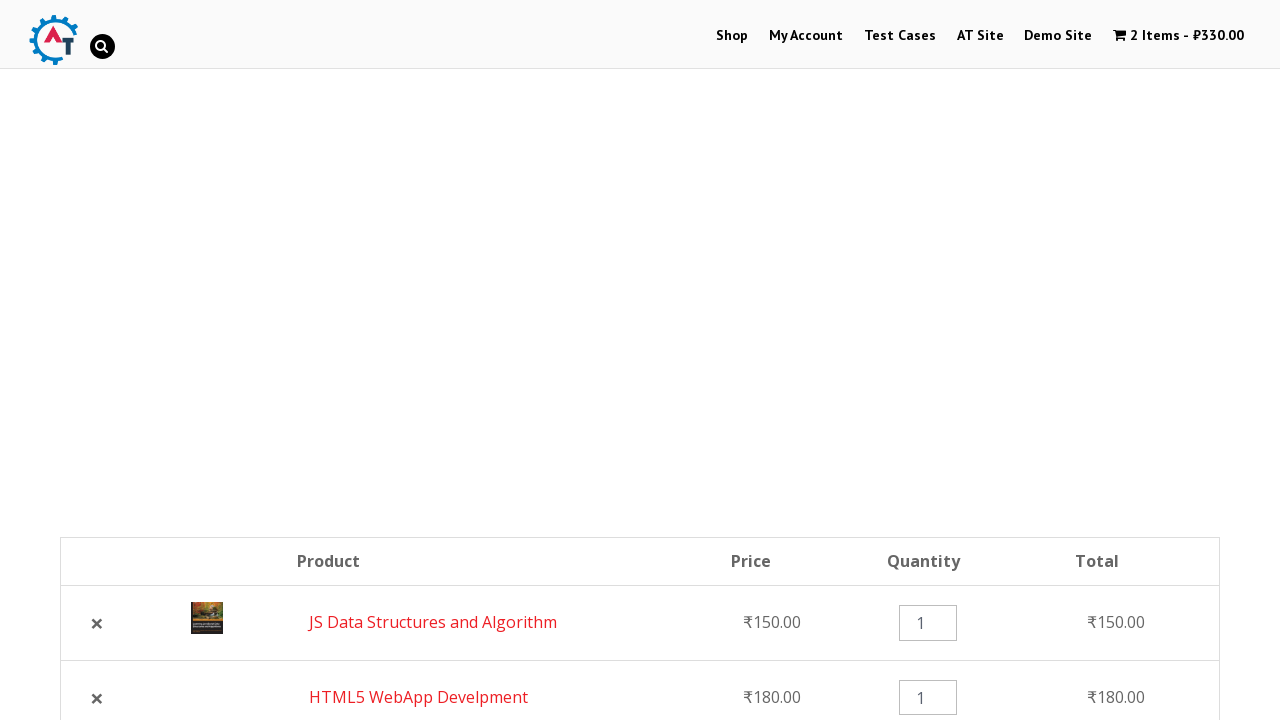

Located quantity input field for first item
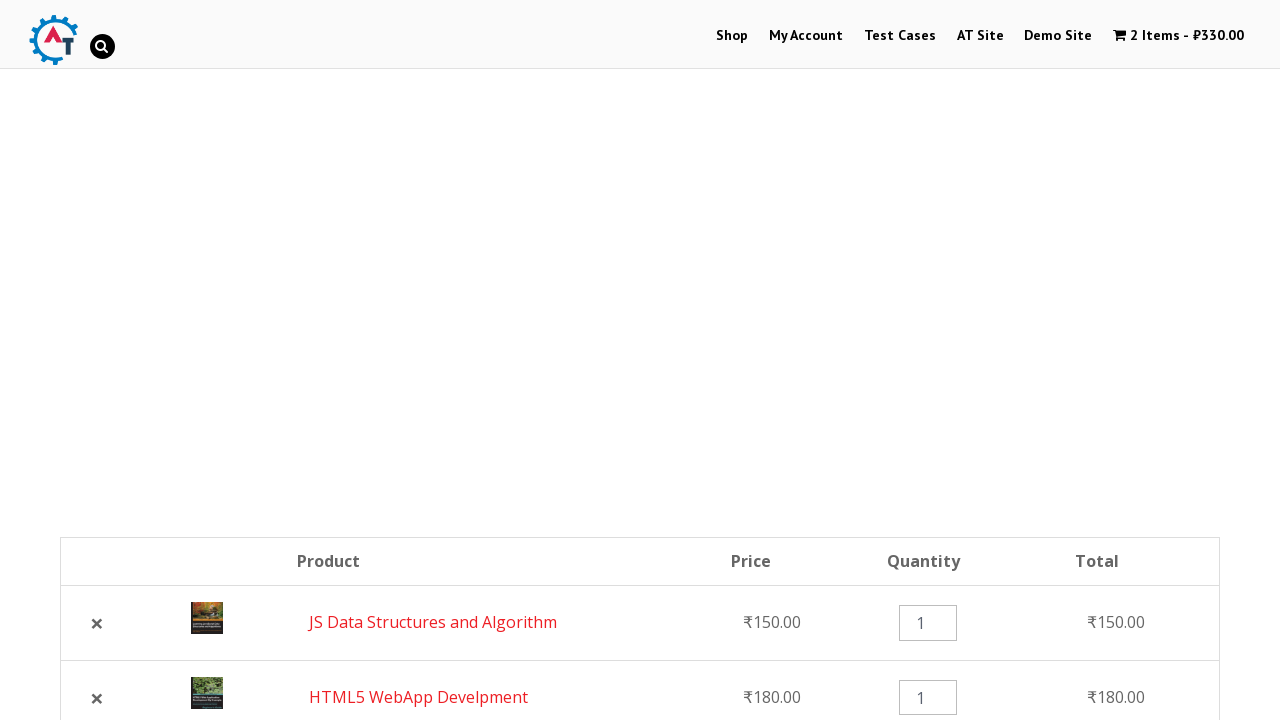

Cleared quantity field on .cart_item:nth-child(1) .input-text.qty.text
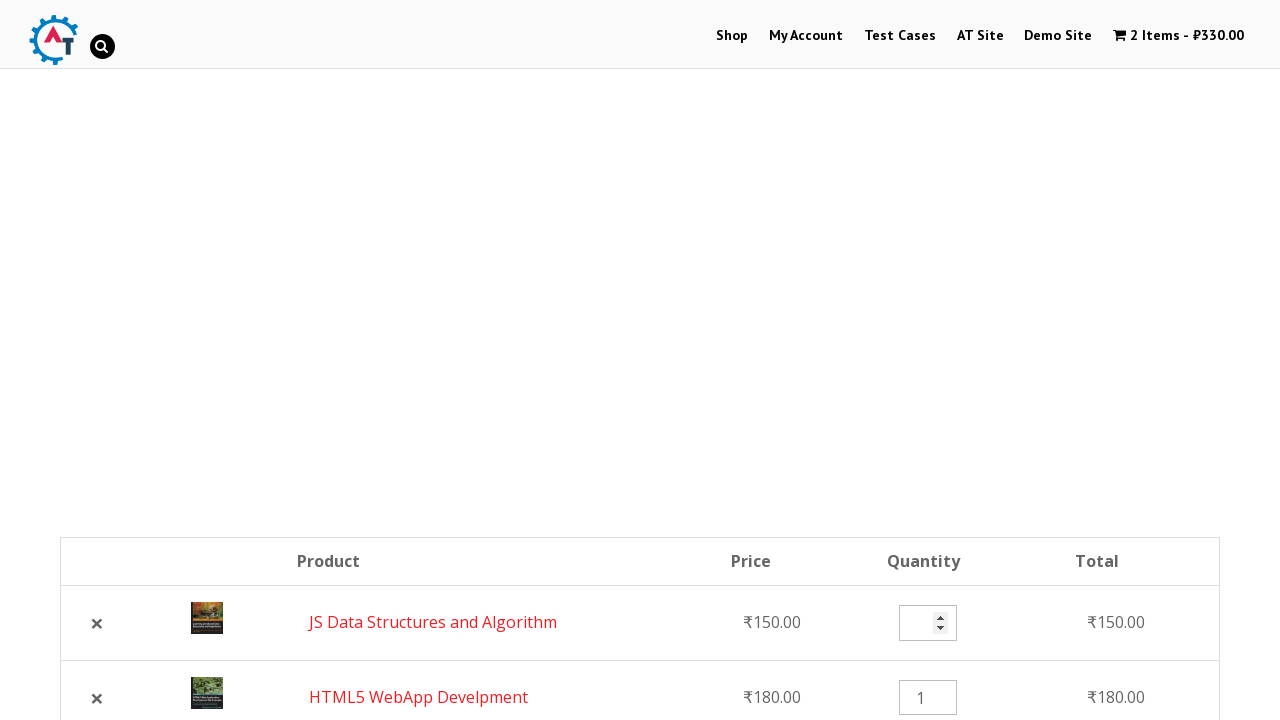

Entered new quantity value of 3 on .cart_item:nth-child(1) .input-text.qty.text
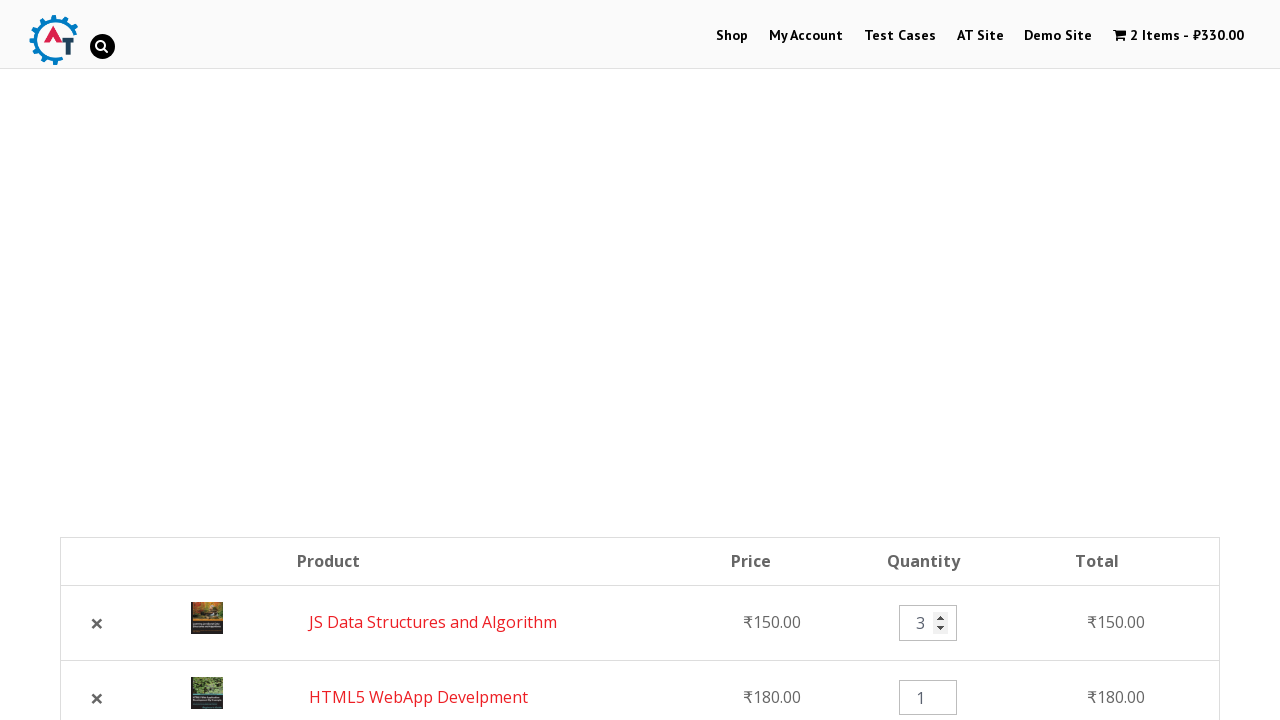

Clicked Update Basket button to apply quantity change at (1107, 360) on [name=update_cart]
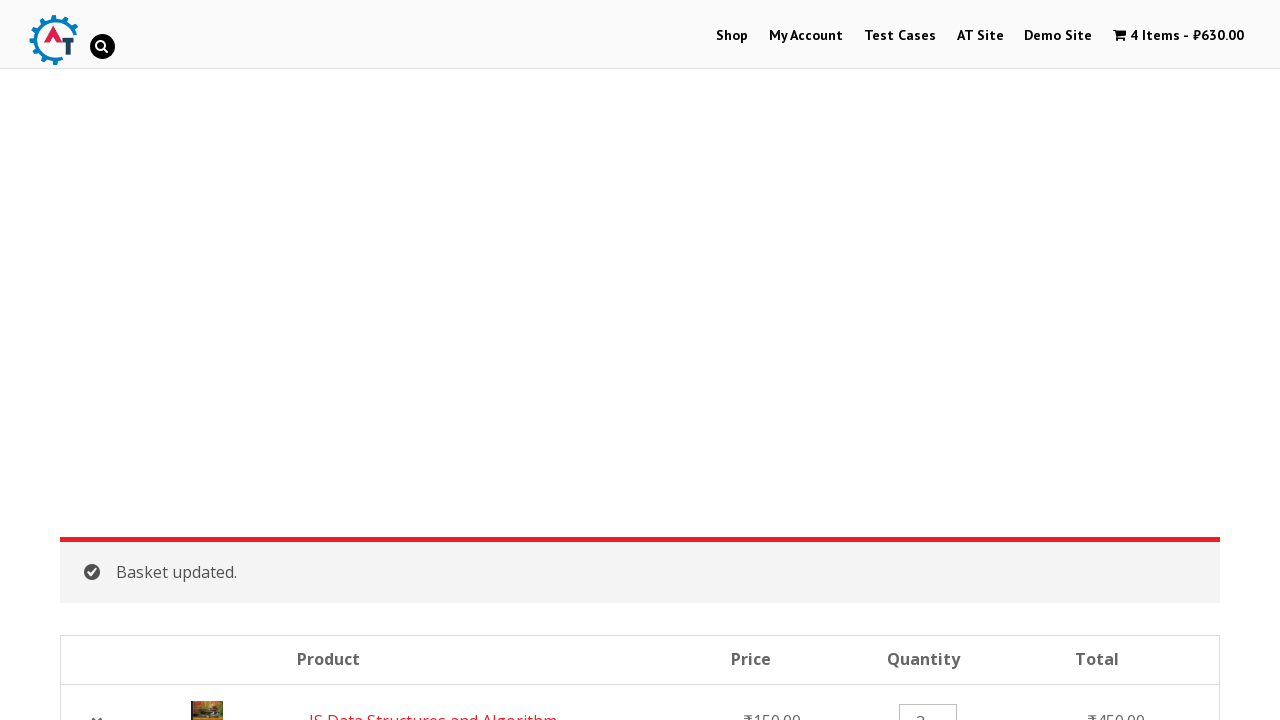

Waited for cart update to complete
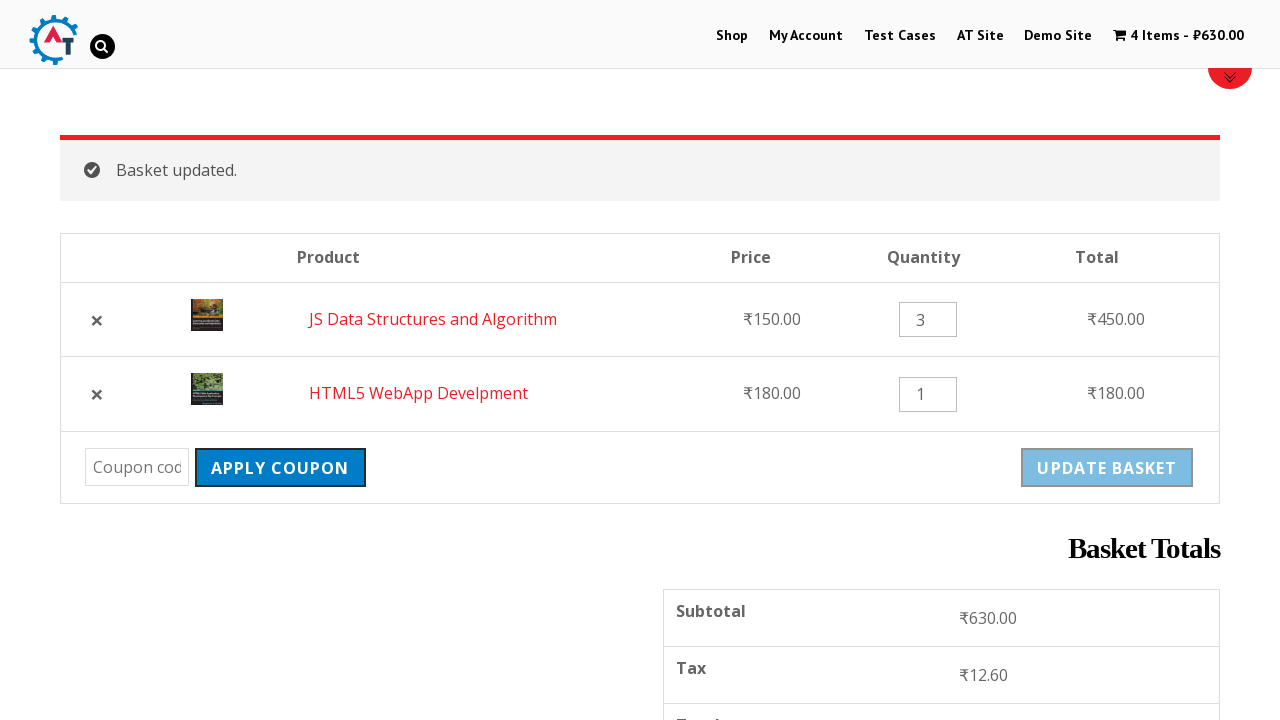

Clicked Apply Coupon button without entering a code at (280, 468) on [name=apply_coupon]
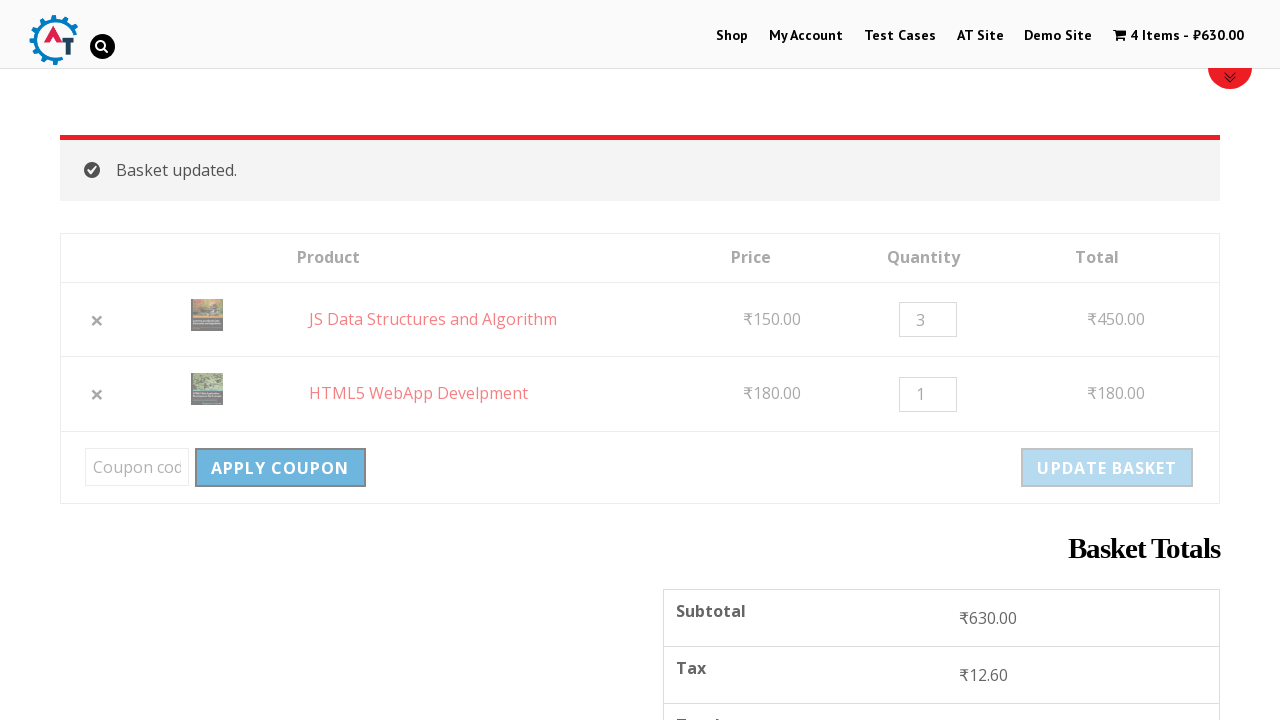

Error message appeared for empty coupon code submission
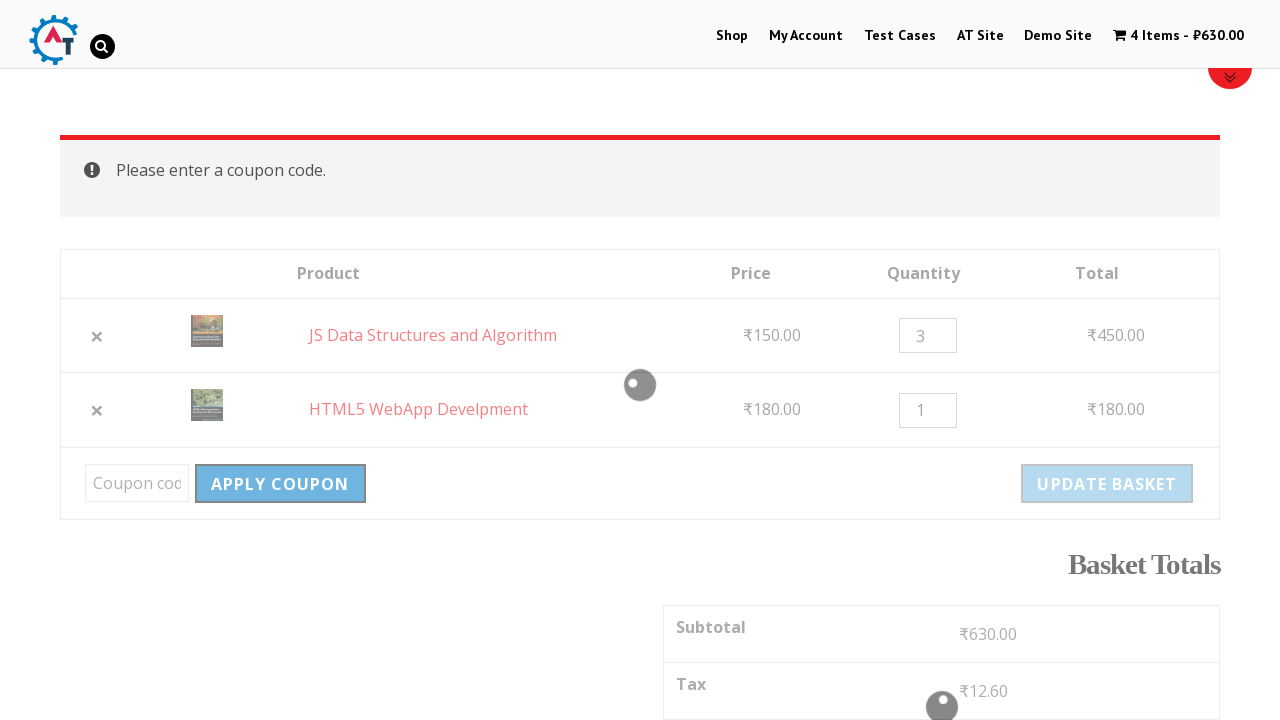

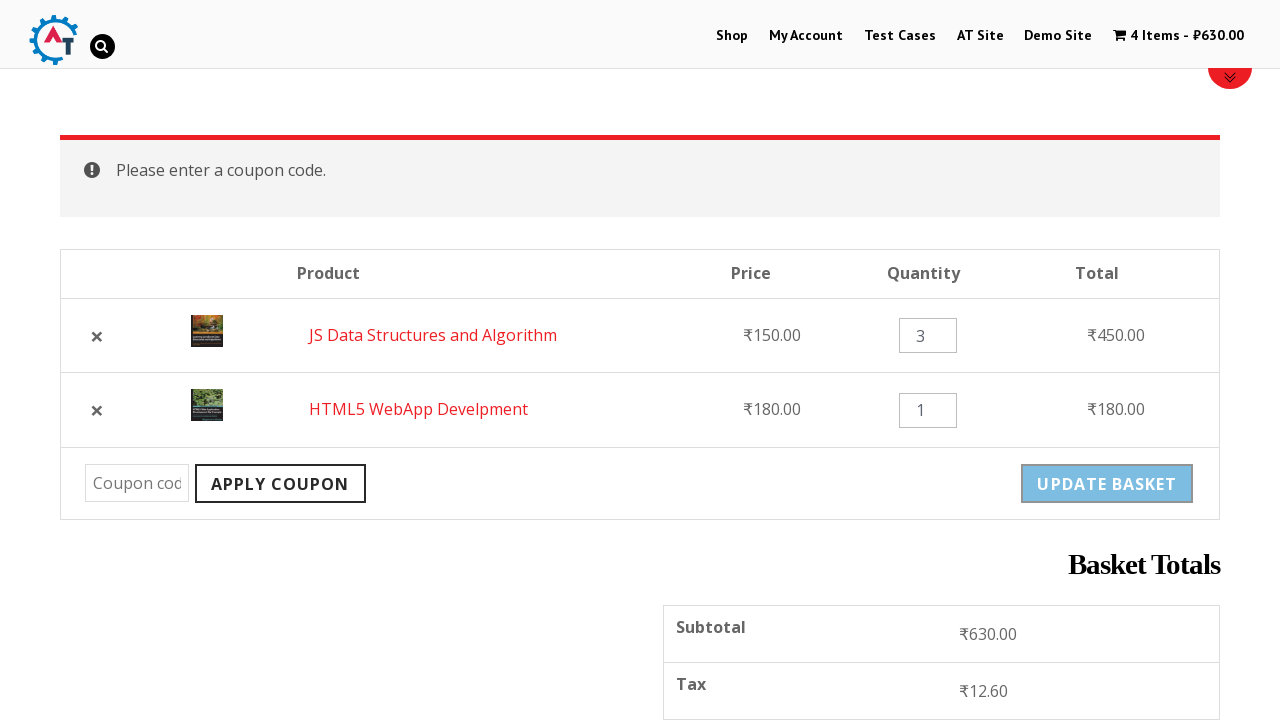